Tests the destroy button functionality when hovering over a todo item

Starting URL: https://todomvc.com/examples/react/dist/

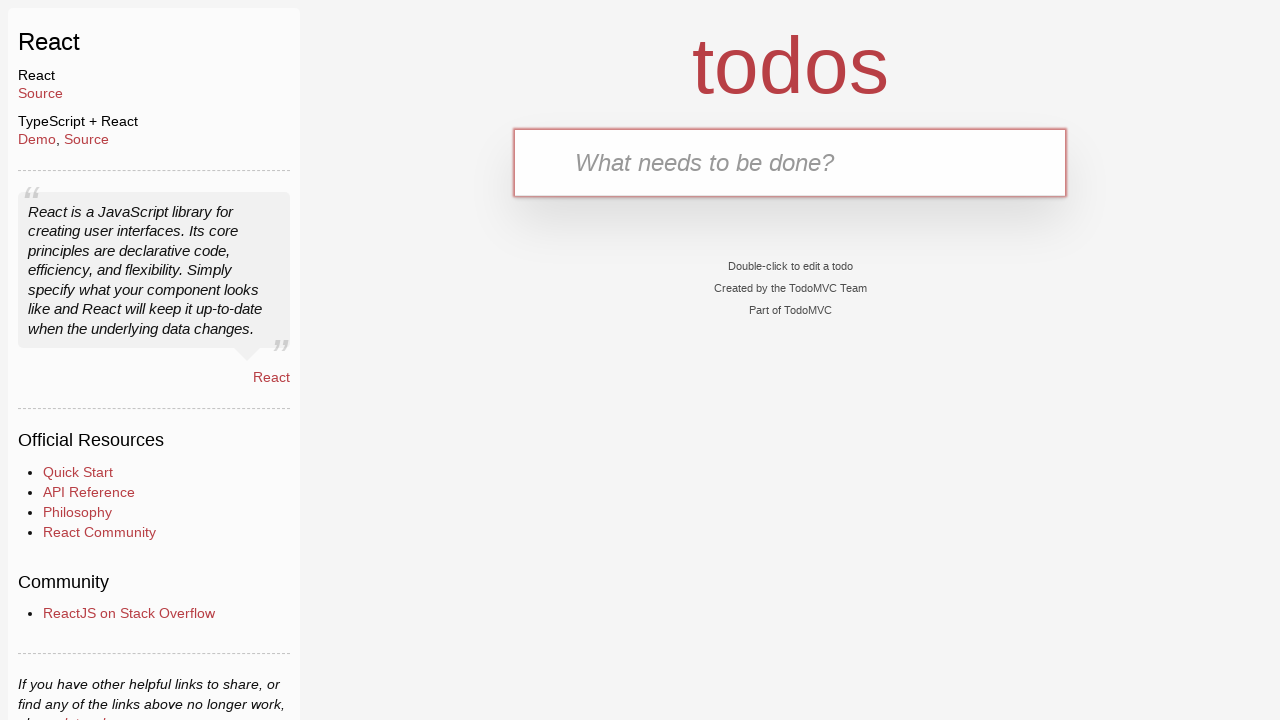

Filled todo input with 'First task' on #todo-input
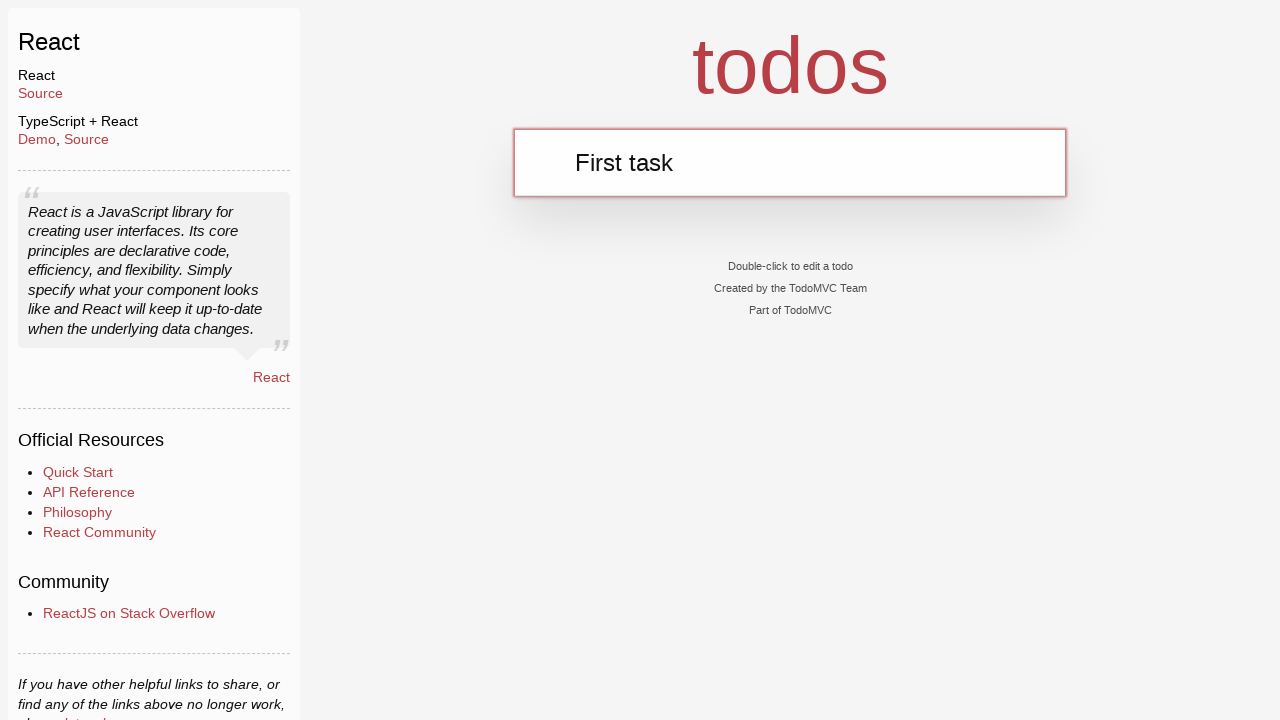

Pressed Enter to add first todo item on #todo-input
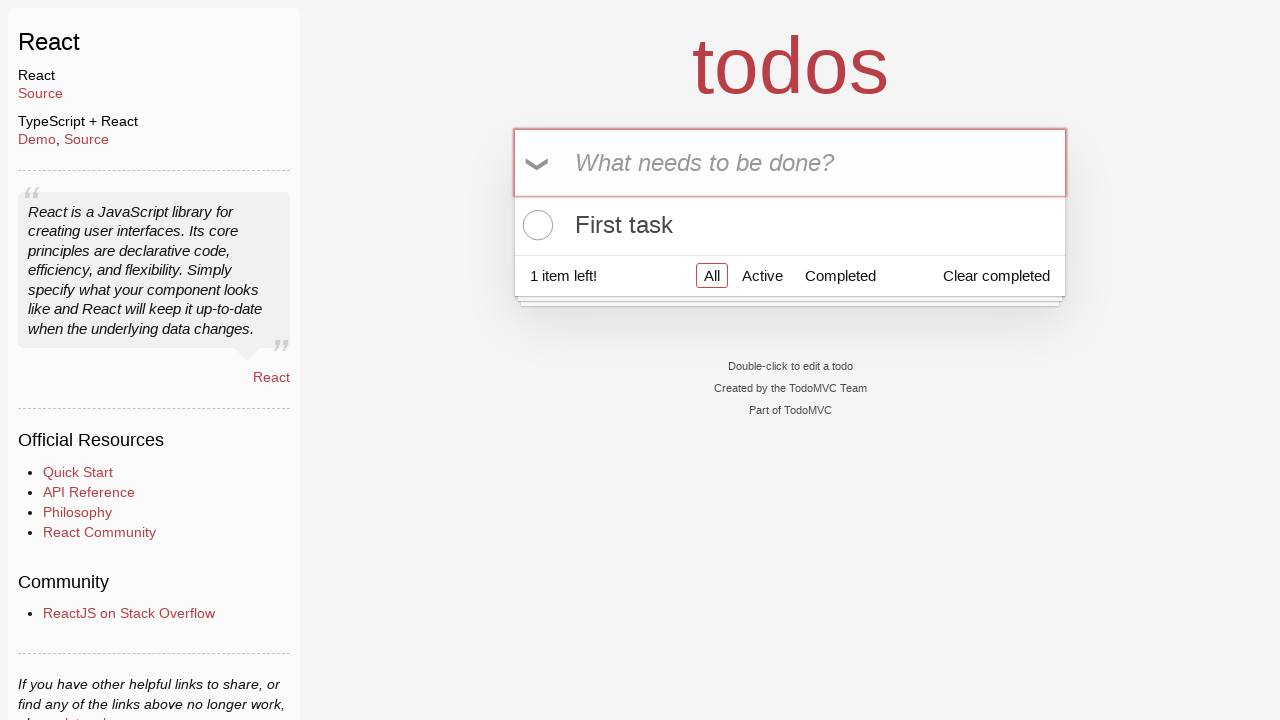

Filled todo input with 'Second task' on #todo-input
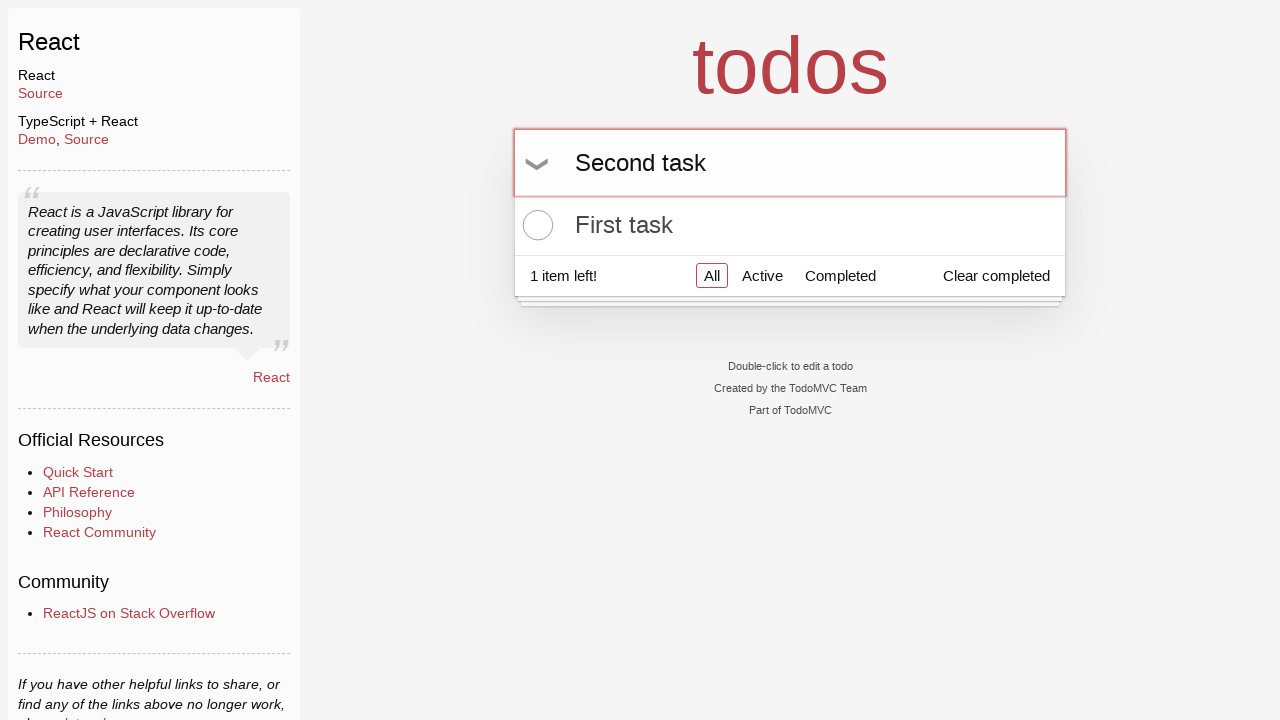

Pressed Enter to add second todo item on #todo-input
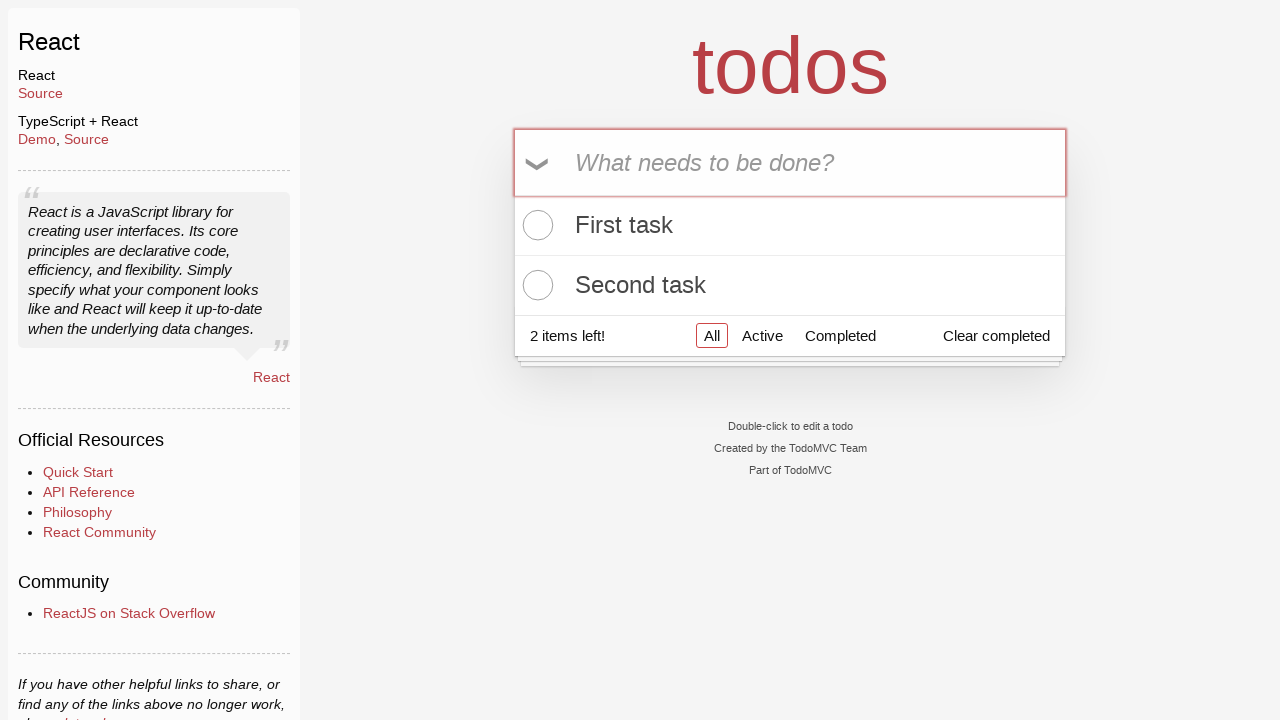

Hovered over first todo item at (535, 225) on .toggle >> nth=0
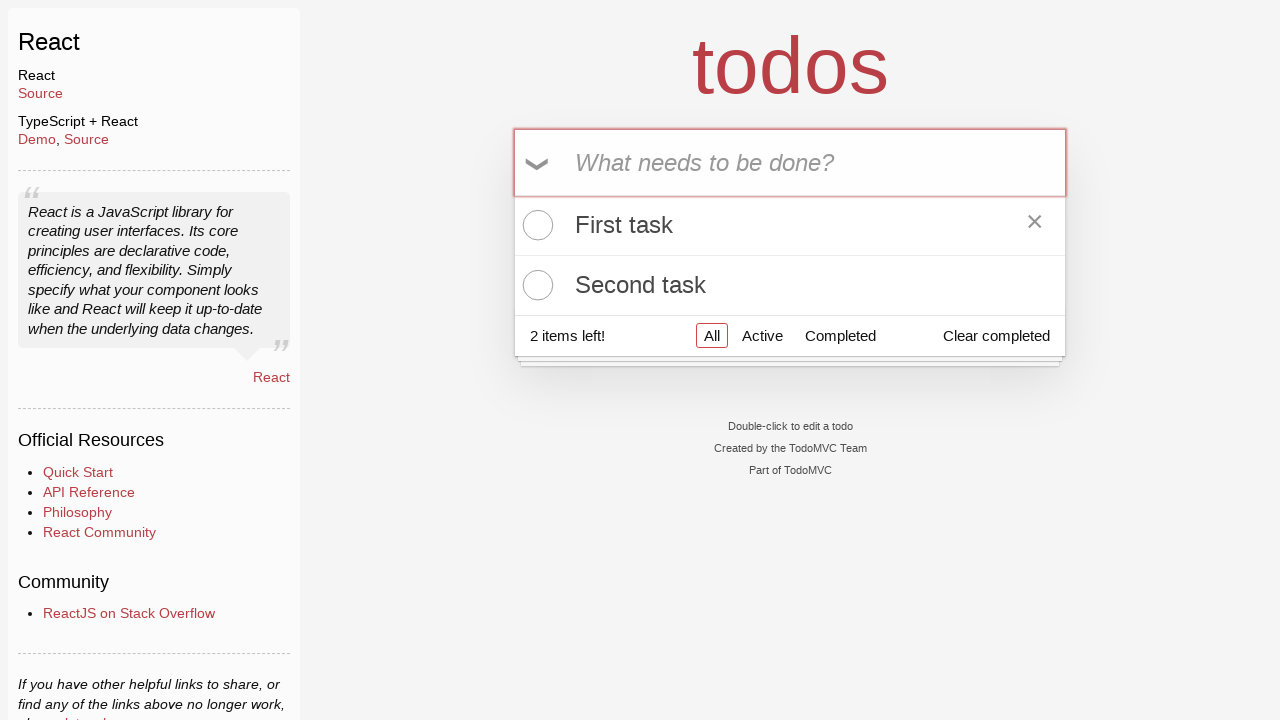

Clicked destroy button on first todo item at (1035, 225) on .destroy >> nth=0
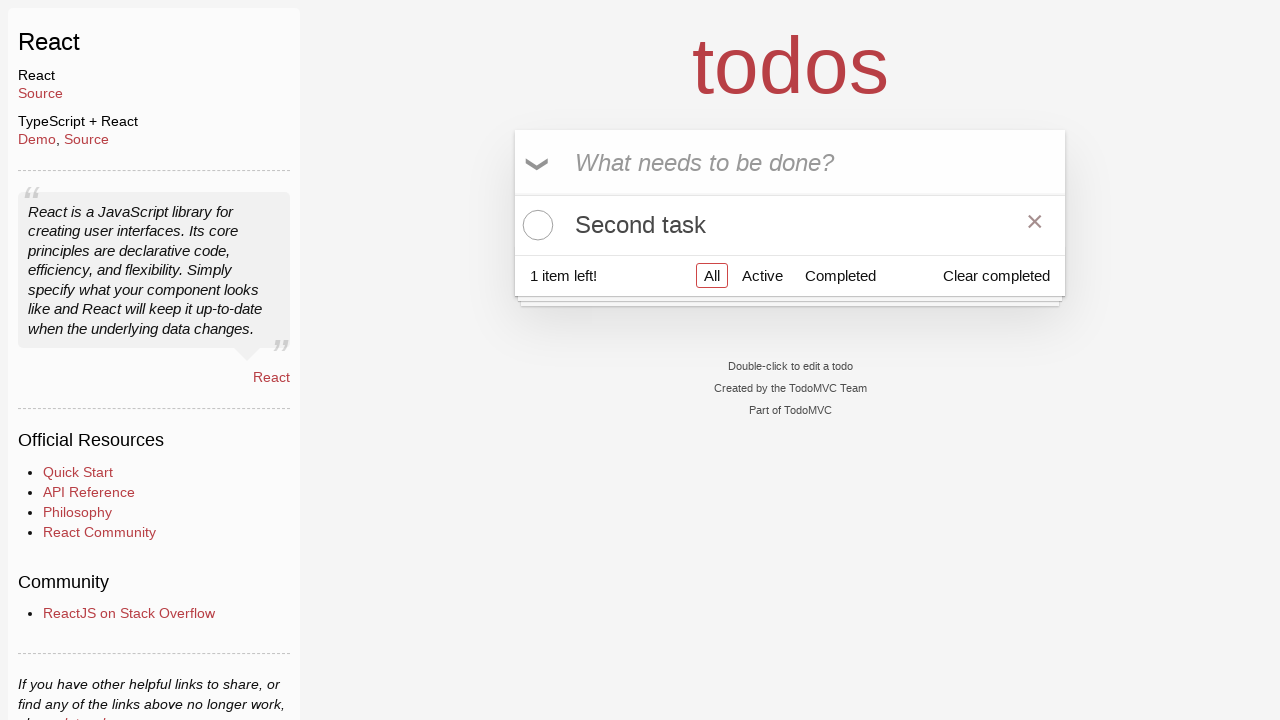

Verified that '1 item left!' is displayed in todo count
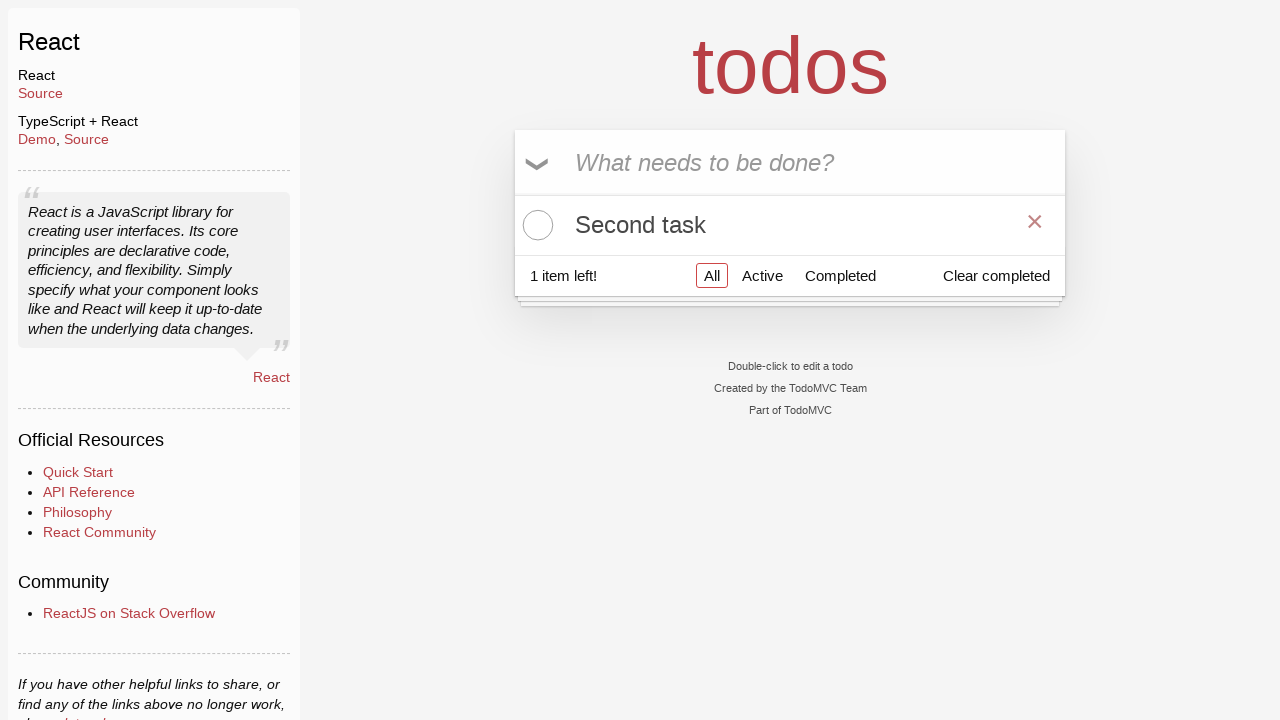

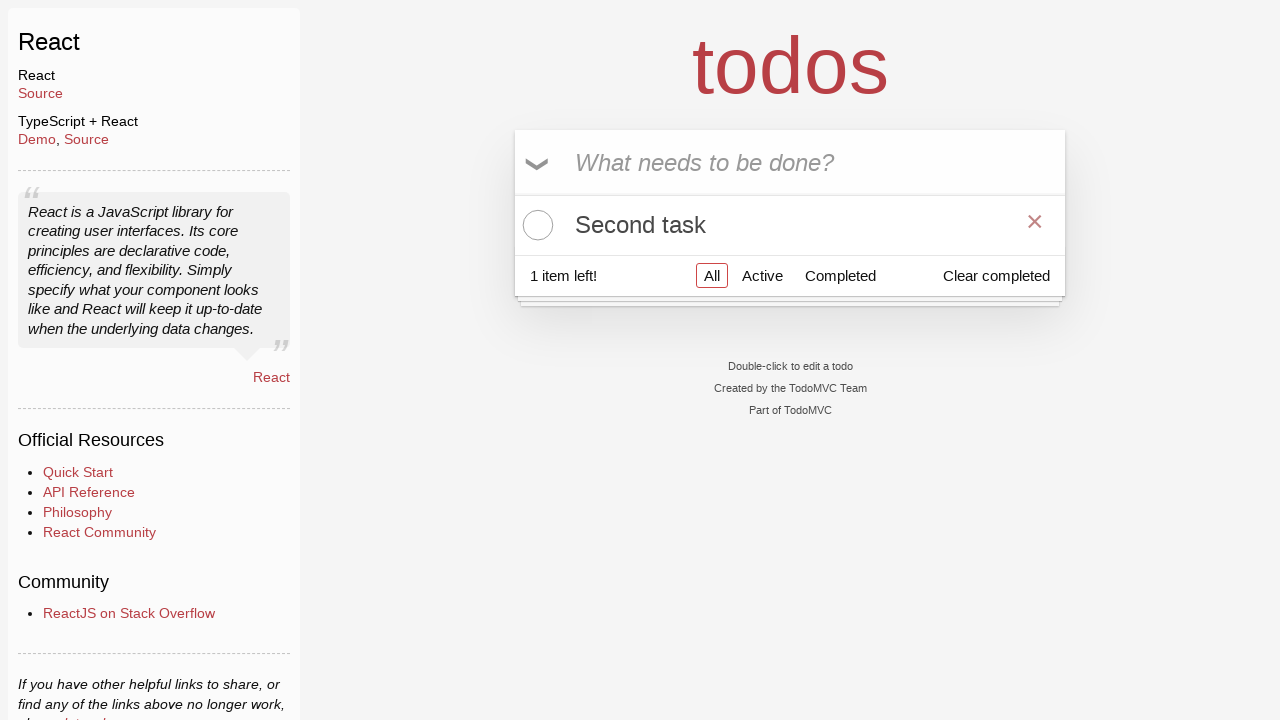